Tests moving mouse to an element with an offset

Starting URL: https://www.selenium.dev/selenium/web/mouse_interaction.html

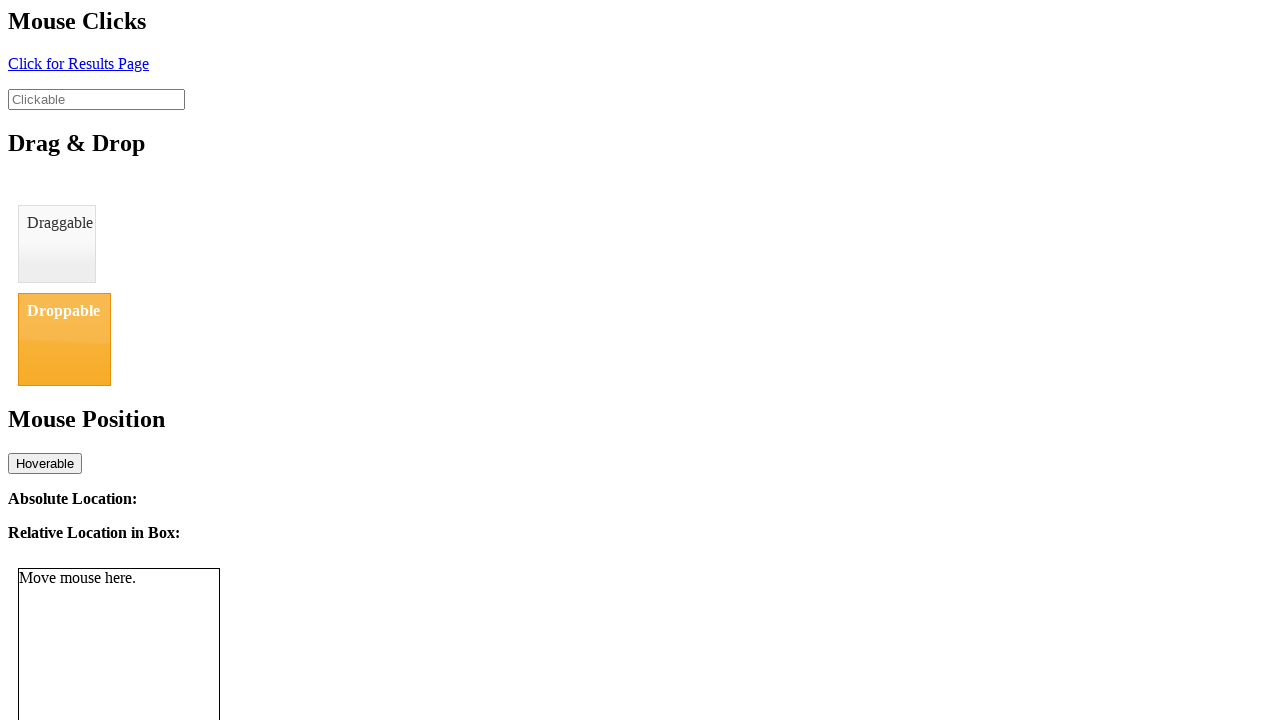

Located the mouse tracker element
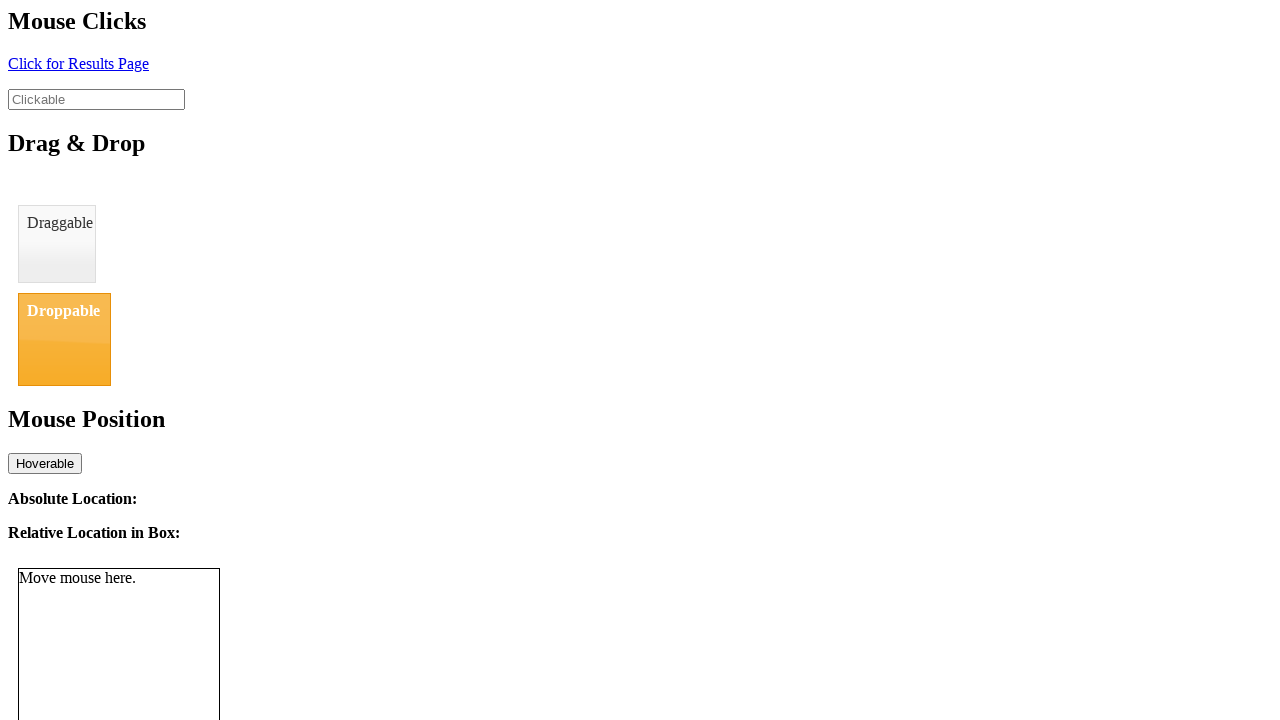

Retrieved bounding box of mouse tracker element
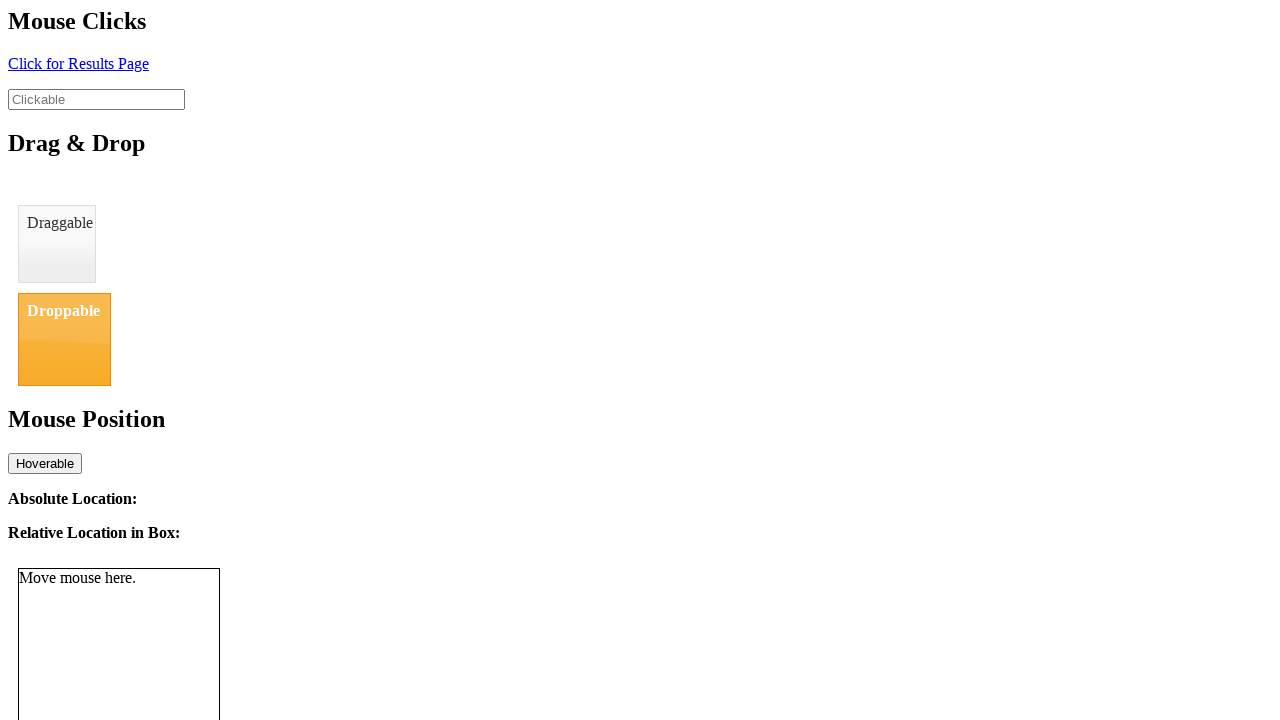

Moved mouse to element center with 8px offset at (127, 669)
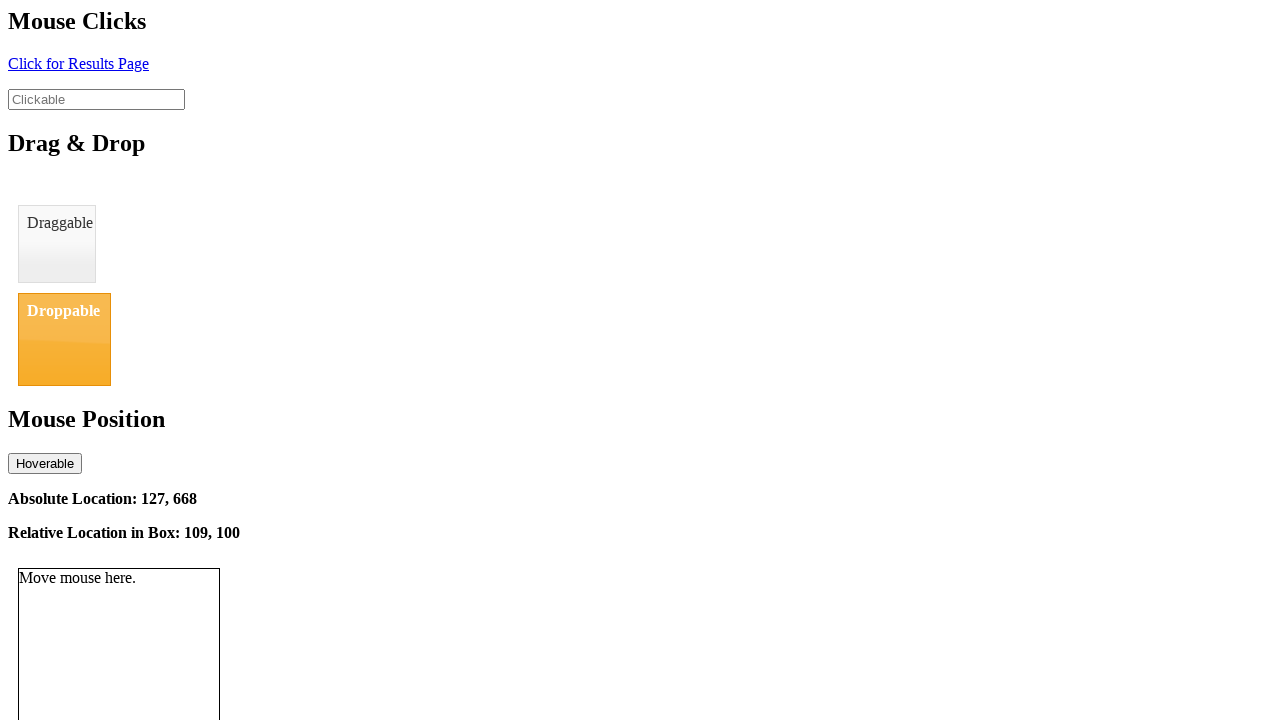

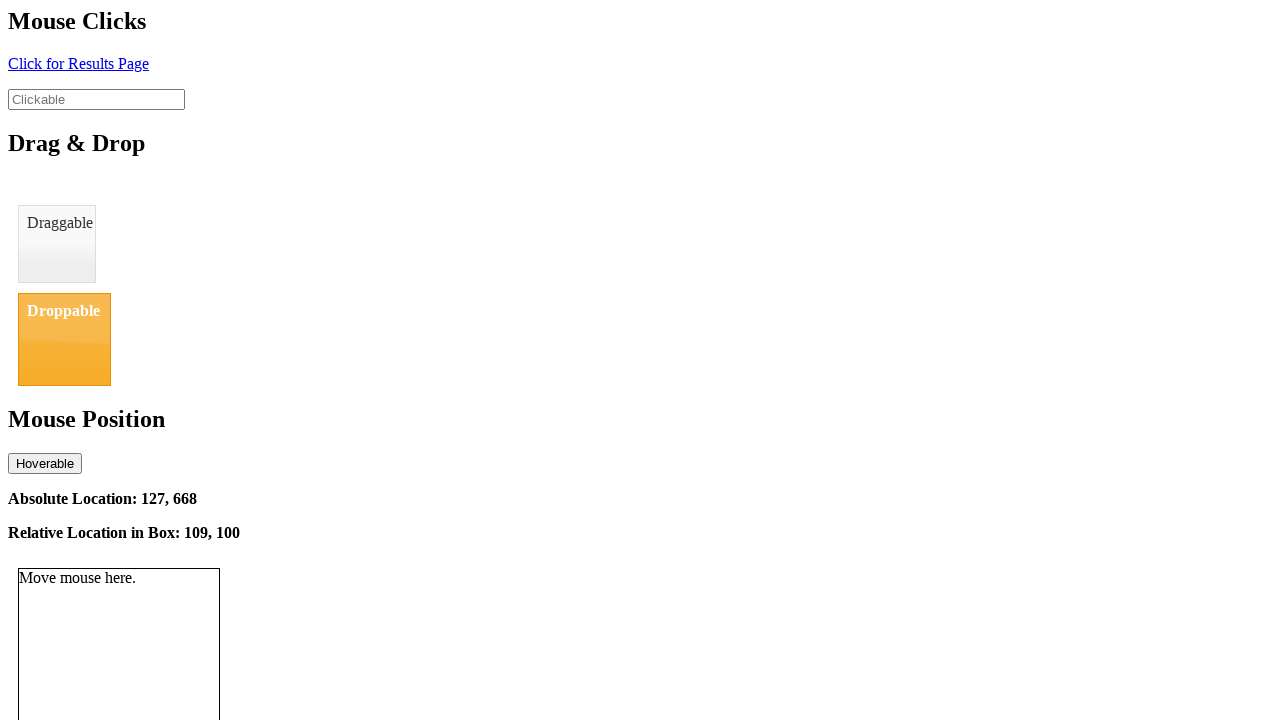